Tests browser alert/popup handling by triggering a prompt popup, entering text, accepting it, then dismissing another prompt

Starting URL: https://practice-automation.com/popups/

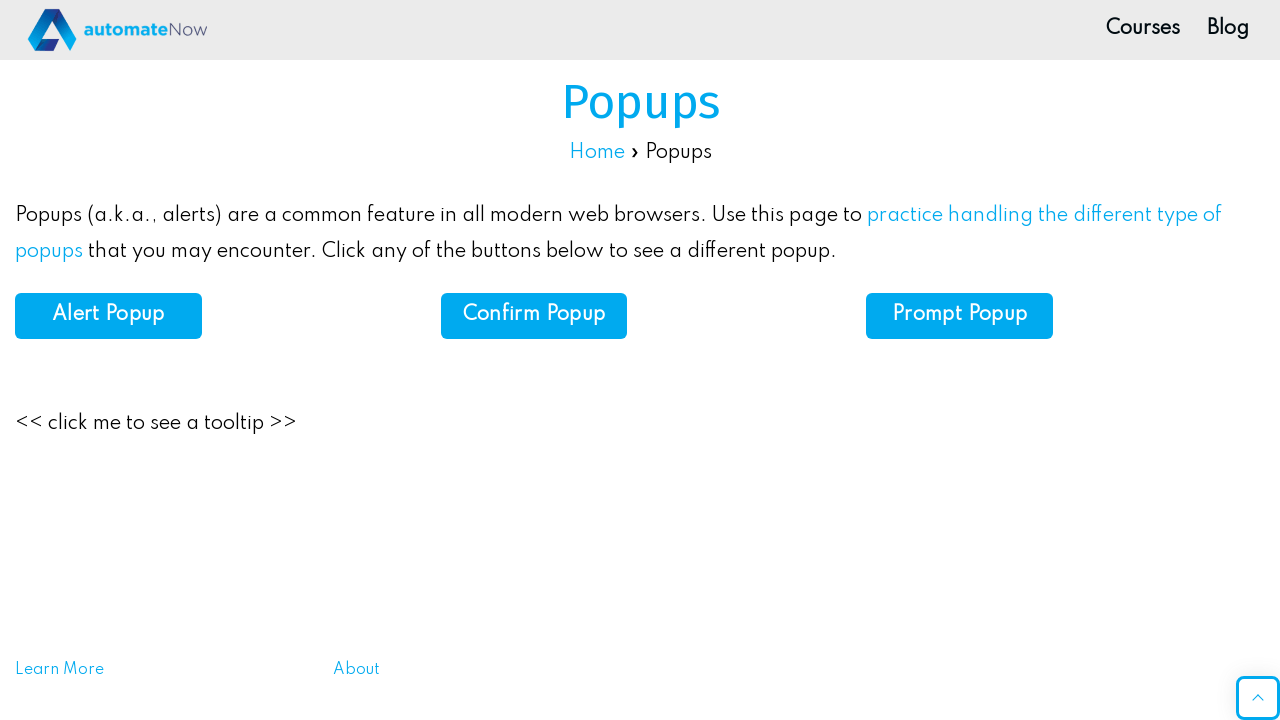

Clicked on Prompt Popup button at (960, 315) on xpath=//b[normalize-space()='Prompt Popup']
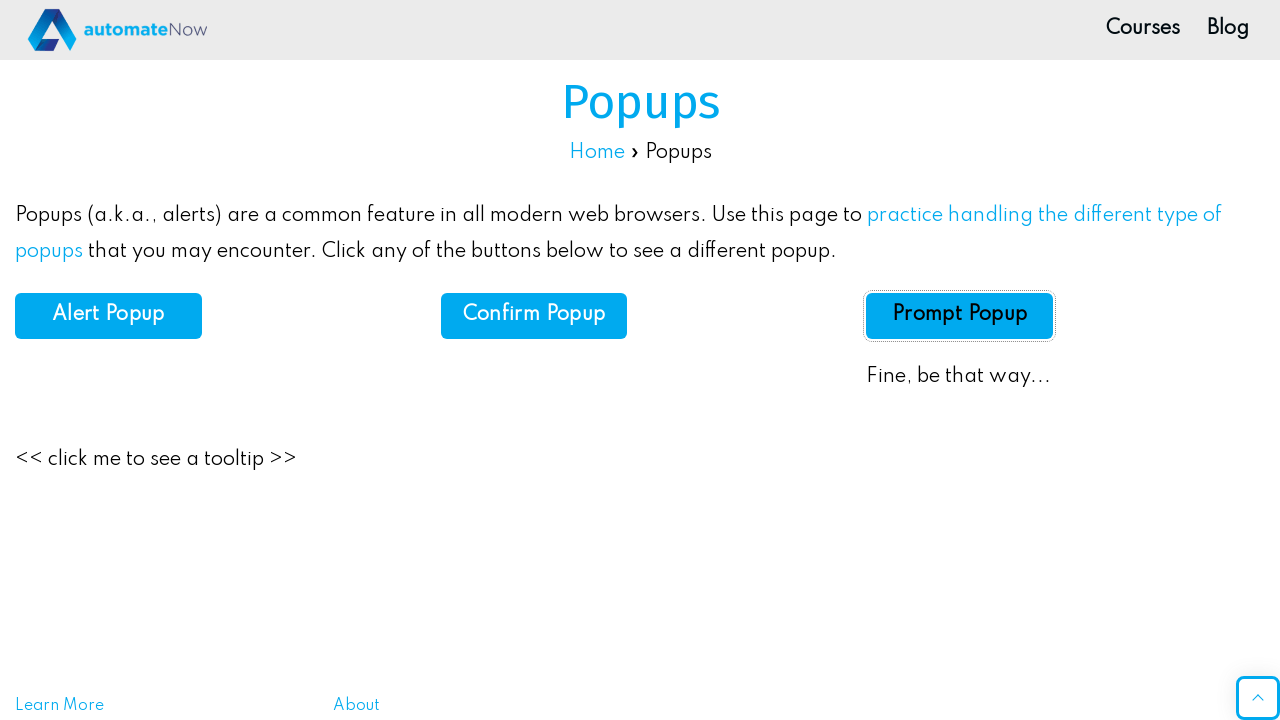

Set up dialog handler to accept prompt with 'Test' text
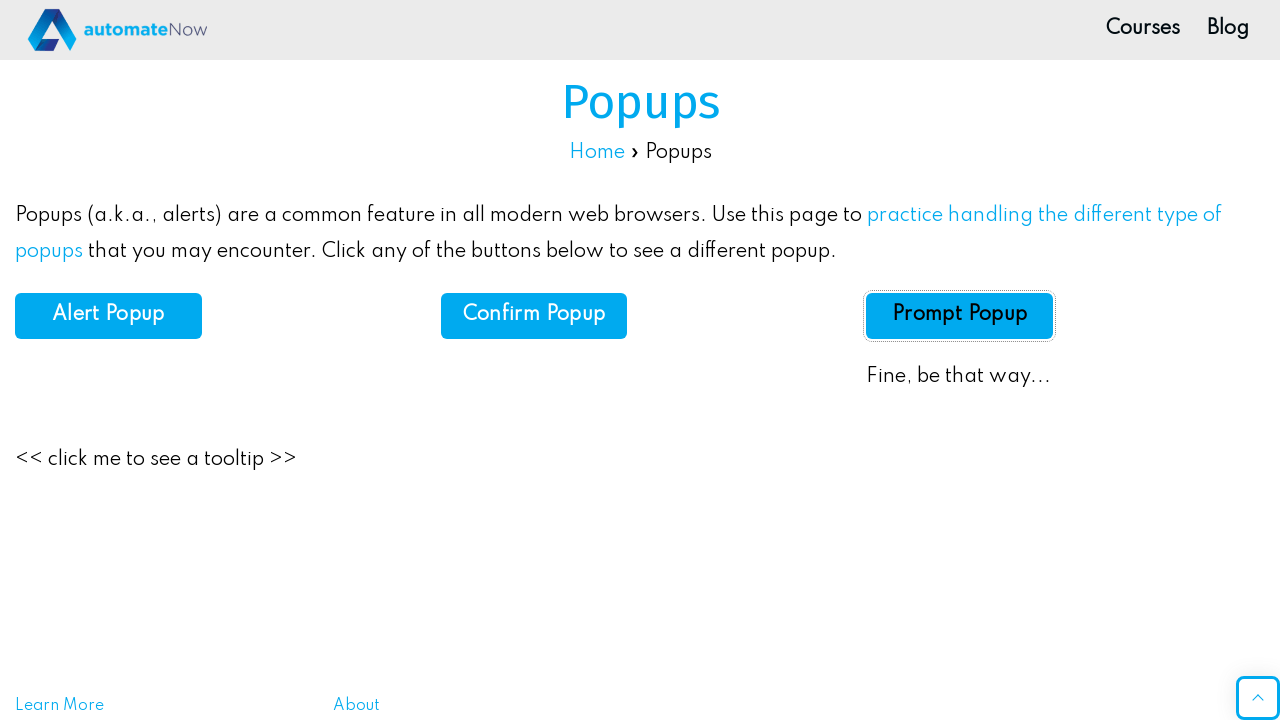

Waited for prompt dialog to be processed
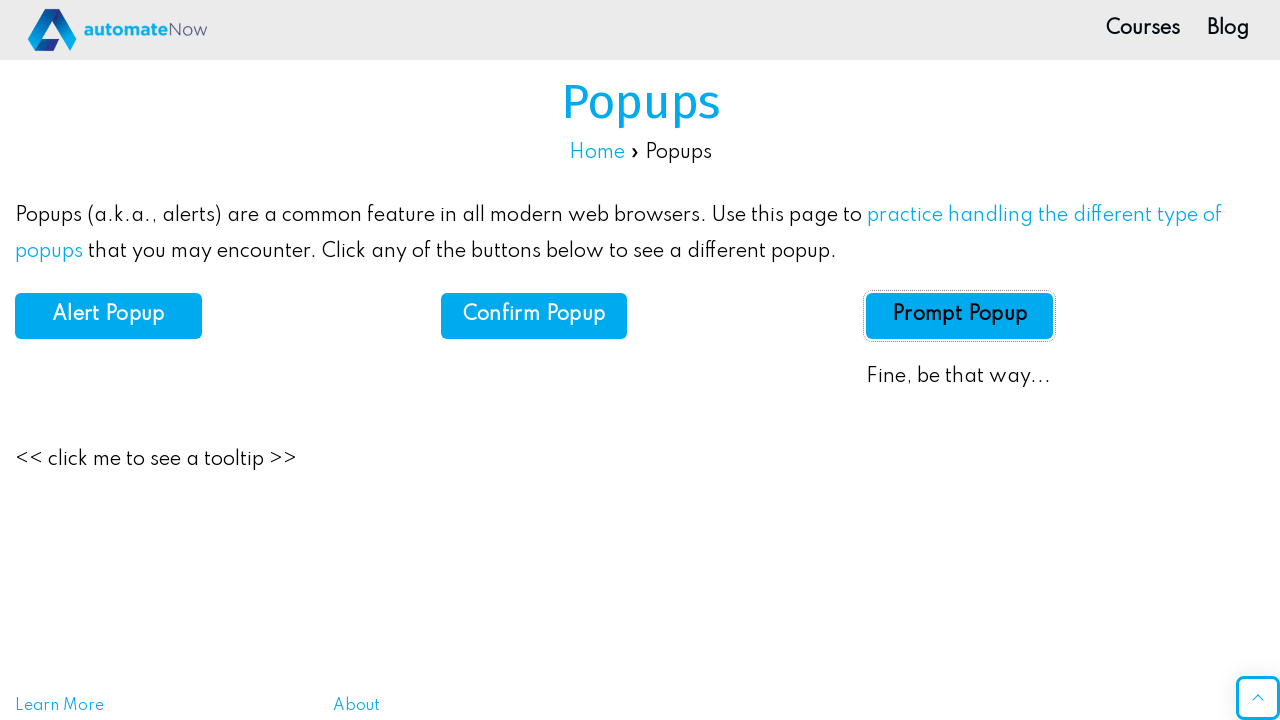

Clicked on Prompt Popup button again to trigger second prompt at (960, 315) on xpath=//b[normalize-space()='Prompt Popup']
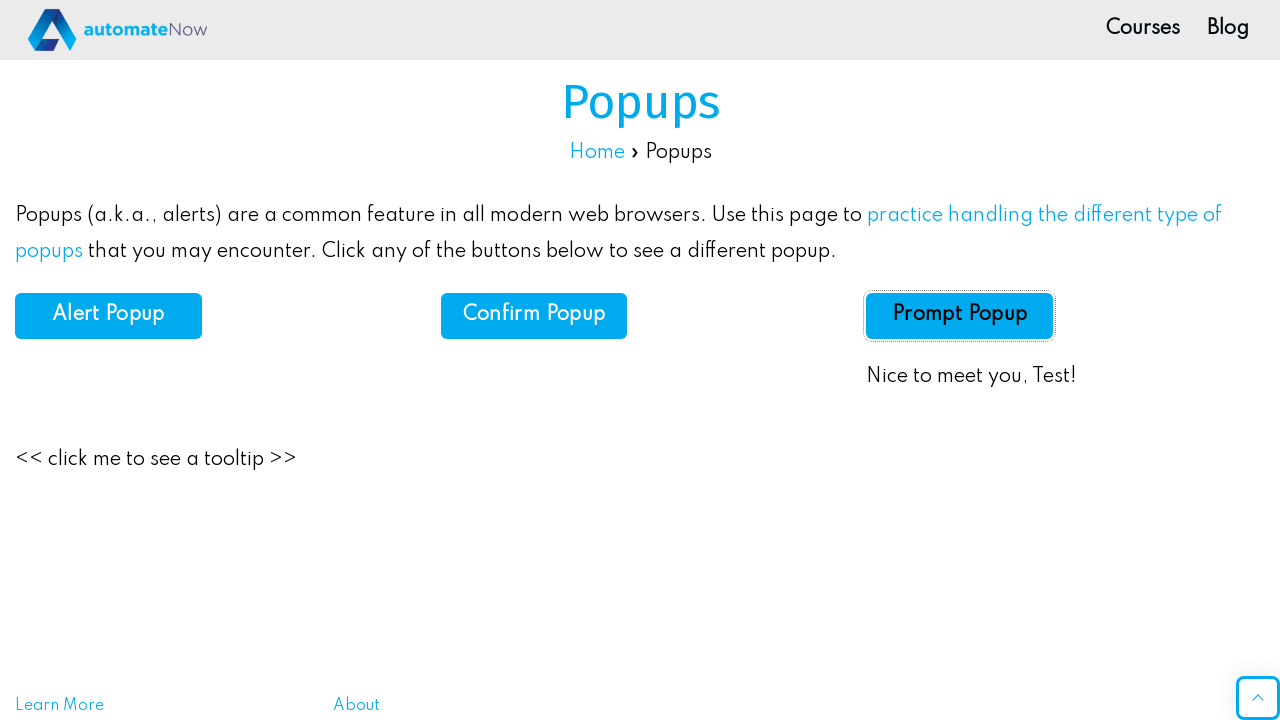

Set up dialog handler to dismiss the prompt
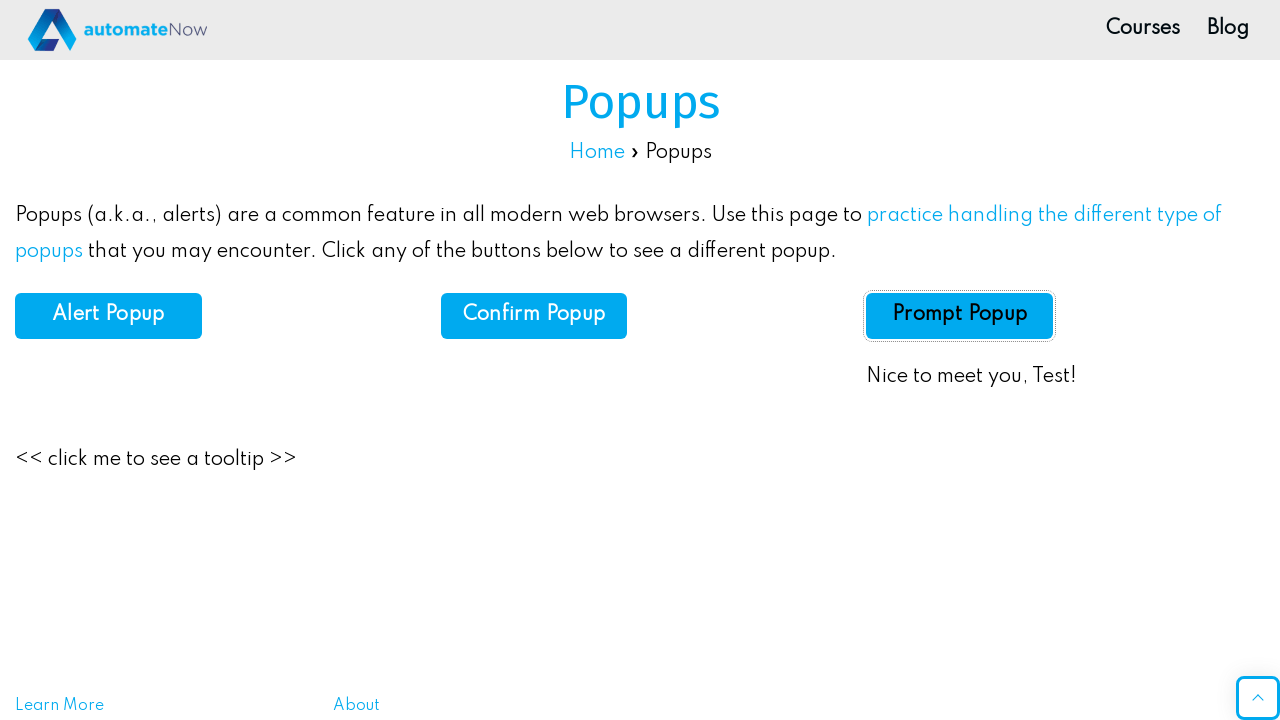

Waited for second prompt dialog to be dismissed
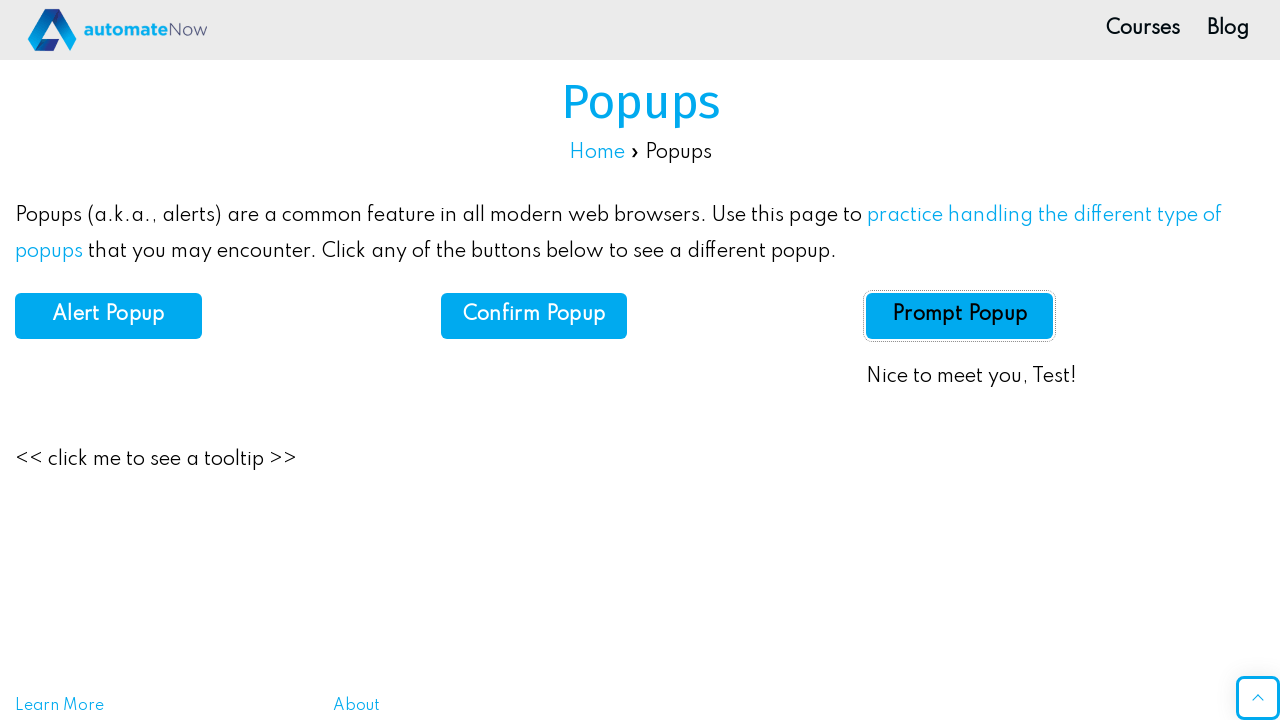

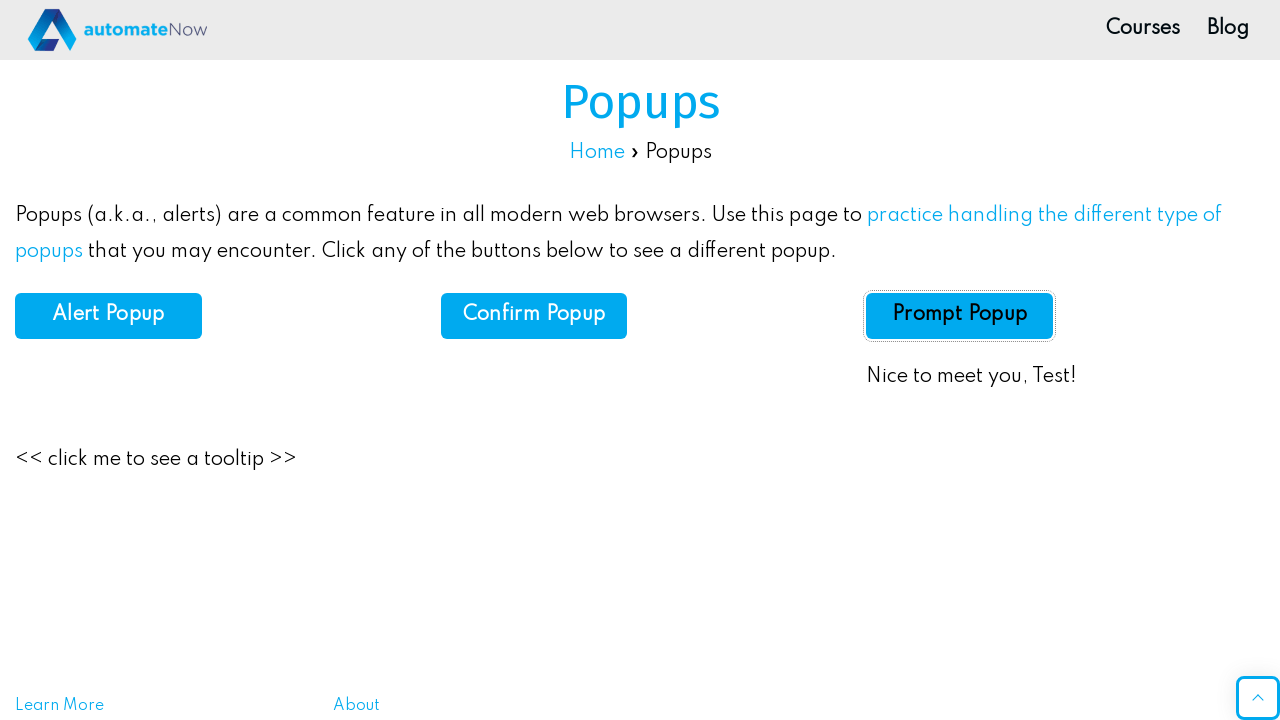